Tests the Privacy Policy link from footer, verifying it opens in a new tab with correct content

Starting URL: https://test-server-pro.ru/

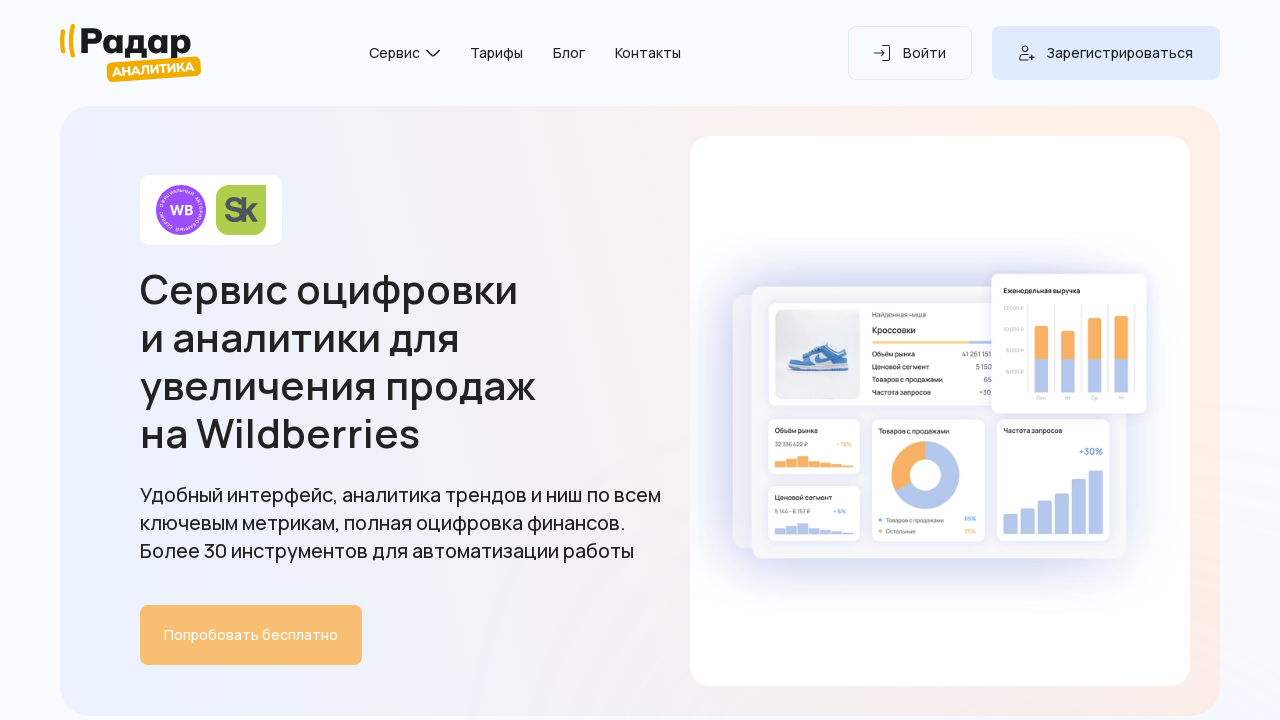

Clicked Privacy Policy link from footer at (528, 634) on internal:role=link[name="Политика конфиденциальности"i]
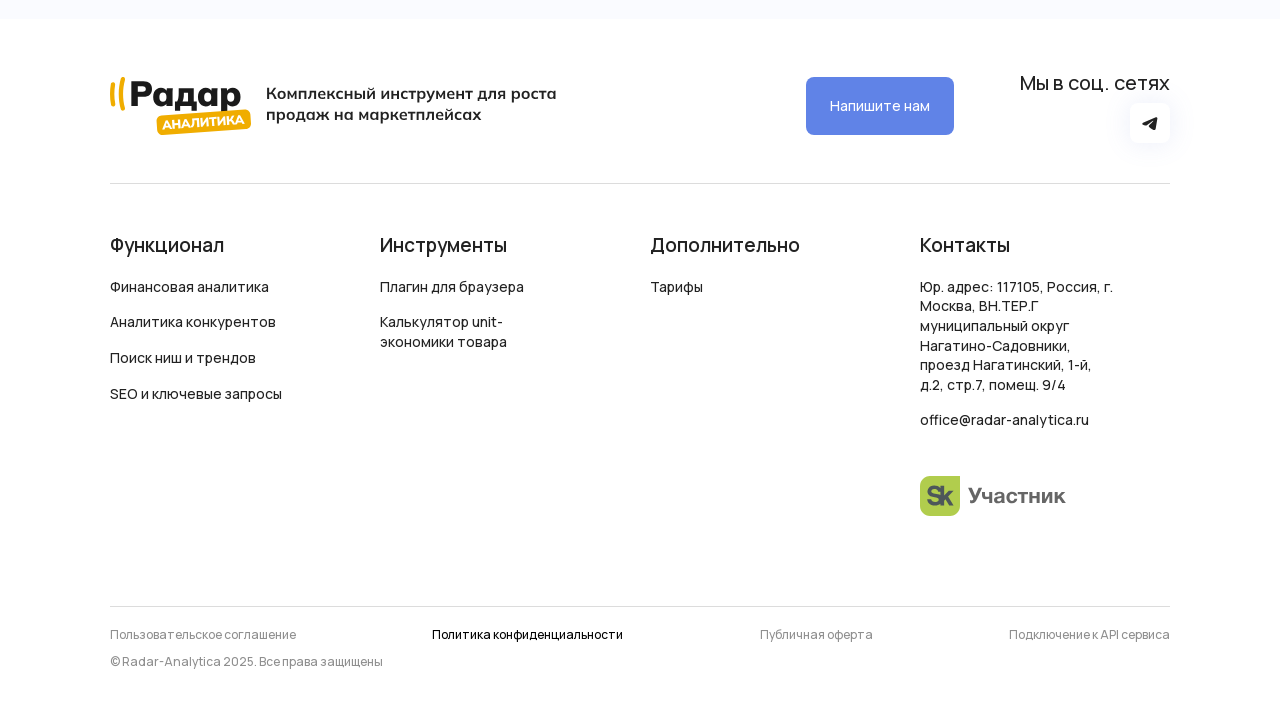

New tab opened with Privacy Policy
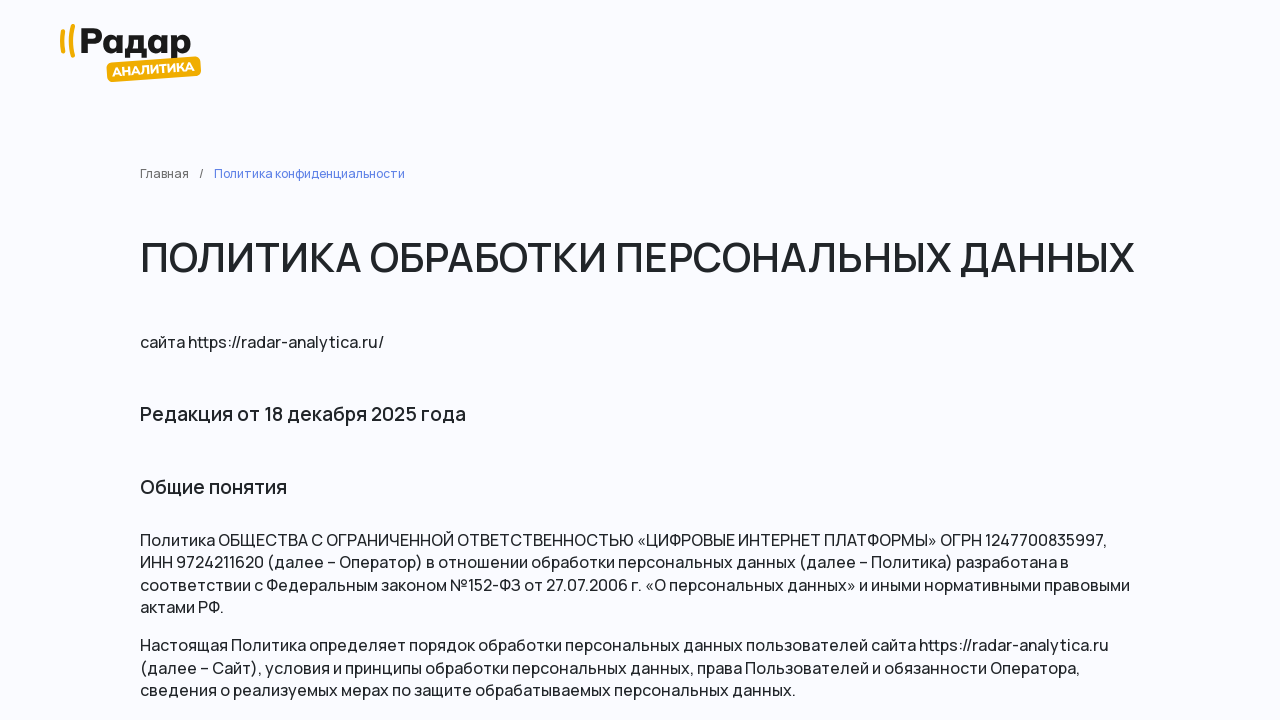

Navigated to Privacy Policy page (https://test-server-pro.ru/politics)
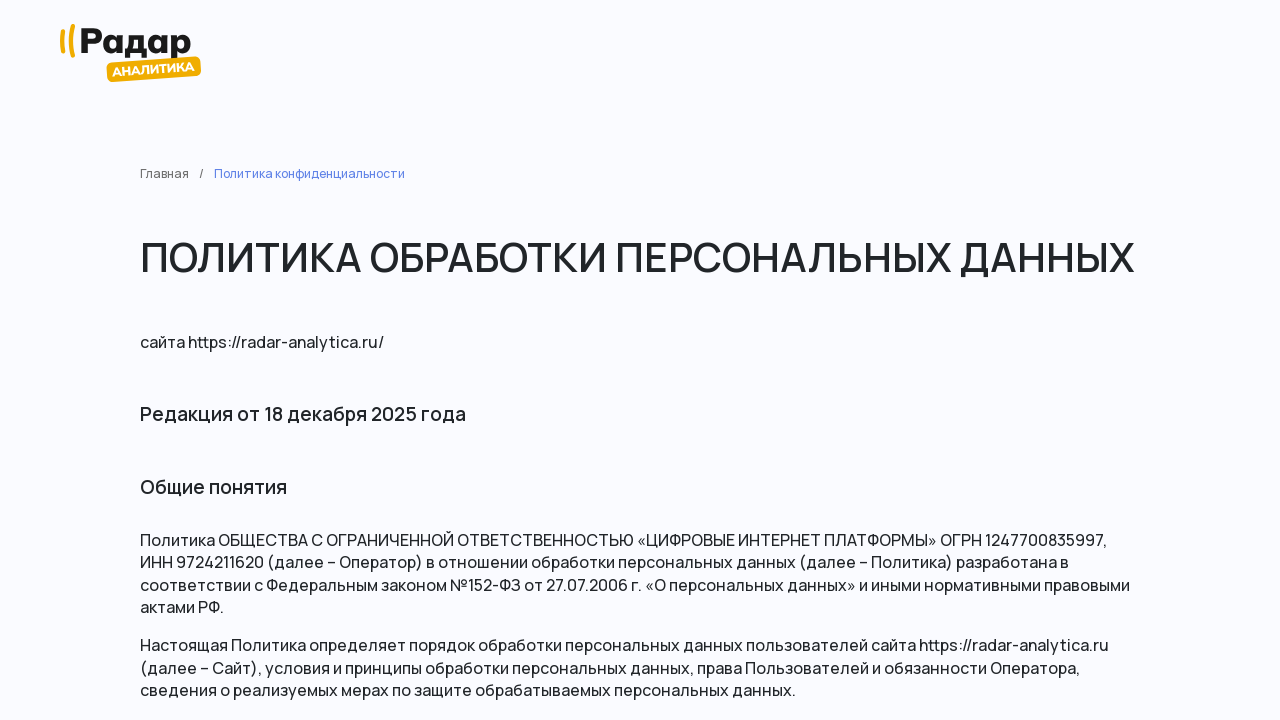

Privacy Policy page heading loaded successfully
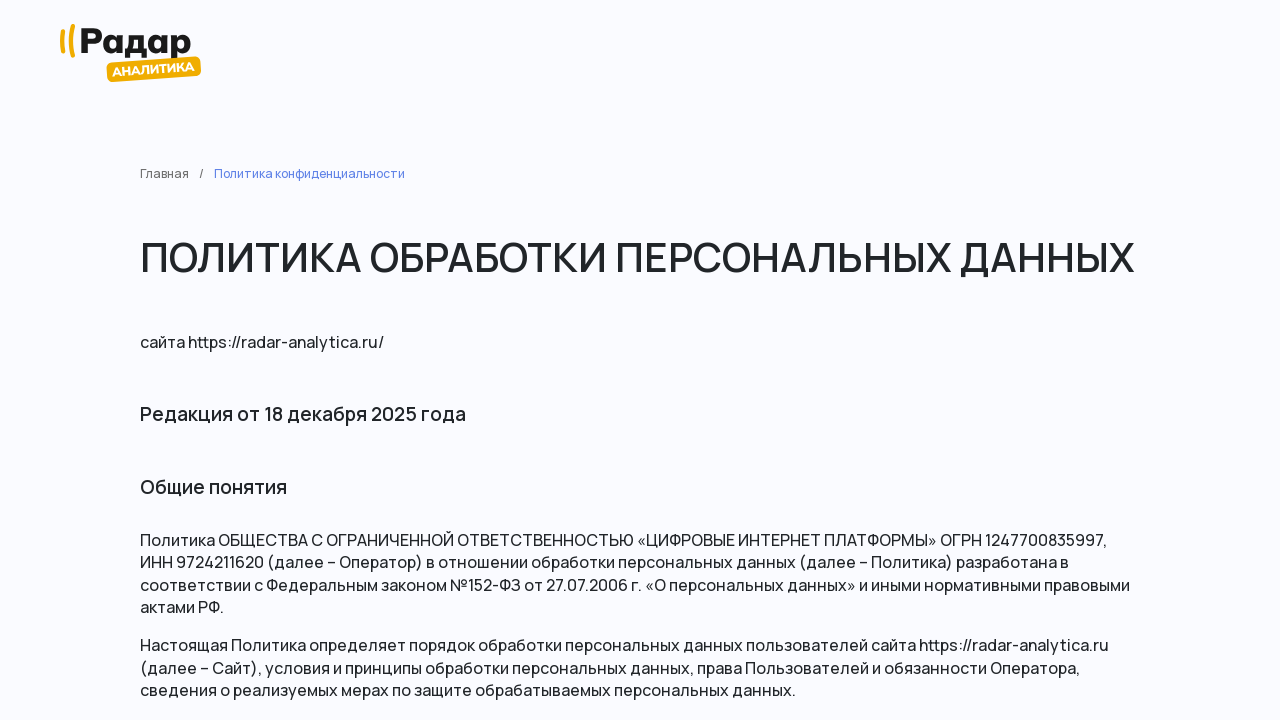

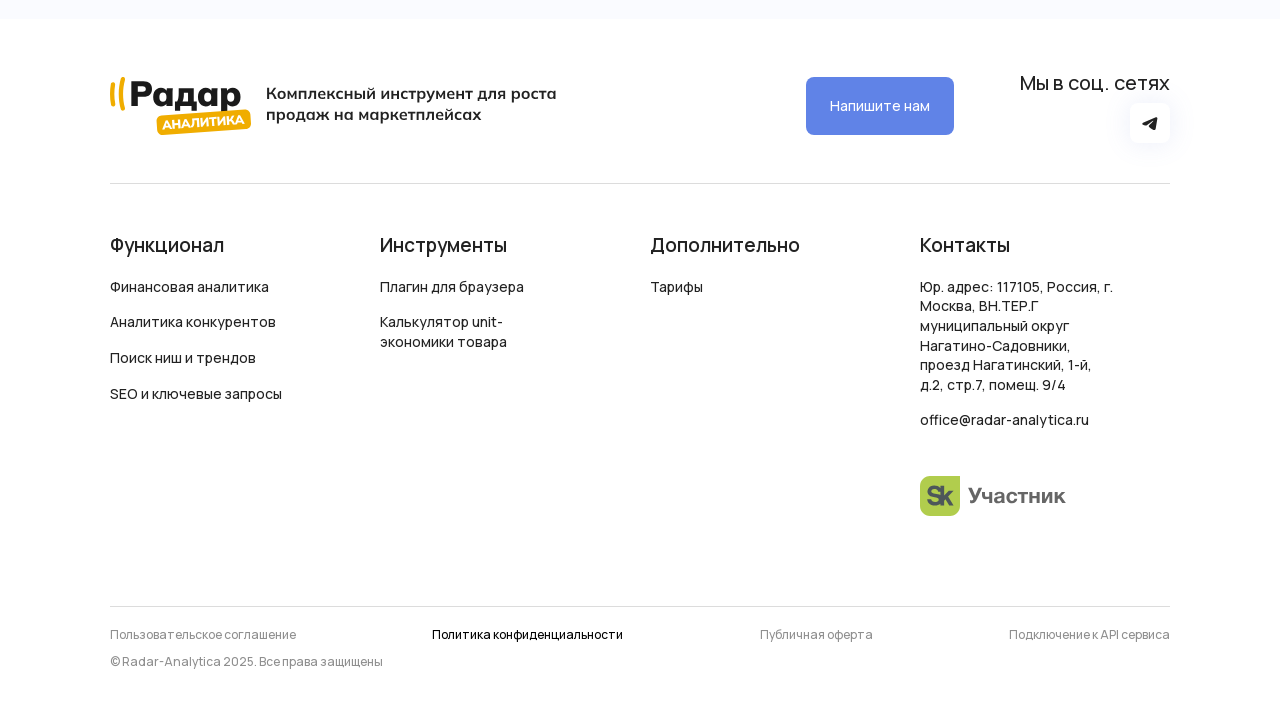